Navigates to the OrangeHRM login page and retrieves the current URL to verify the page loaded correctly

Starting URL: https://opensource-demo.orangehrmlive.com/web/index.php/auth/login

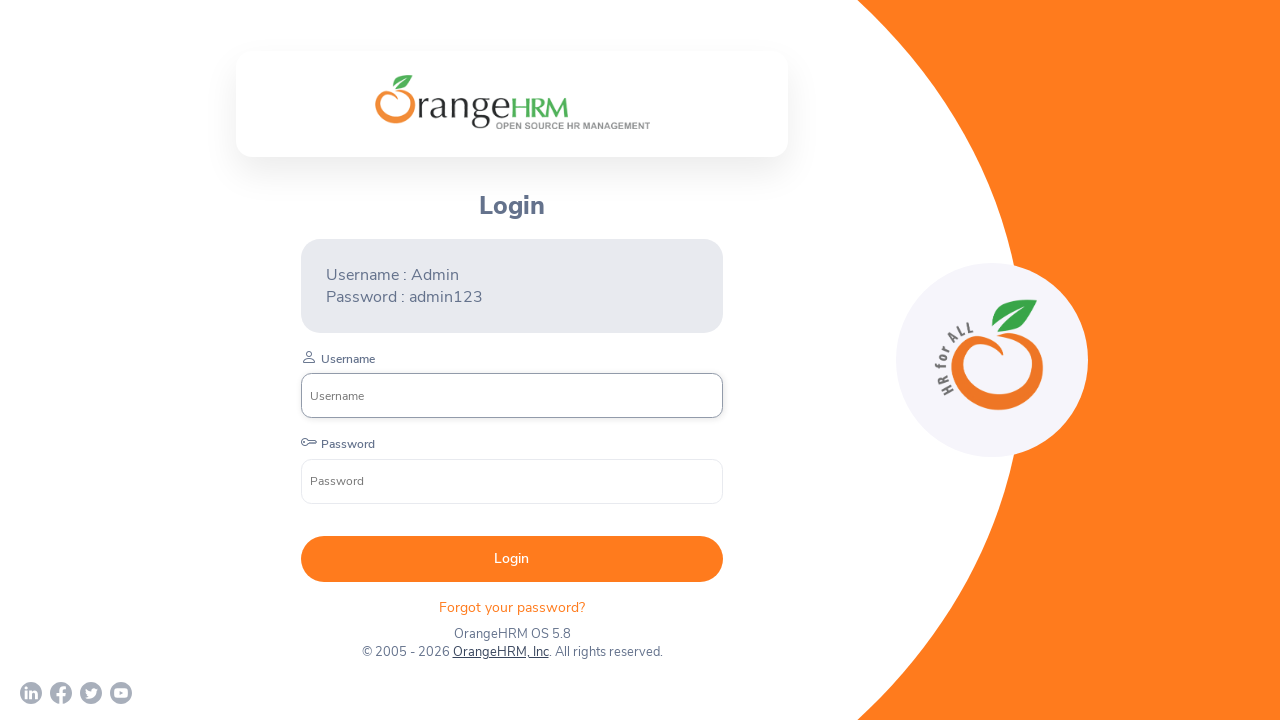

Retrieved current URL from OrangeHRM login page
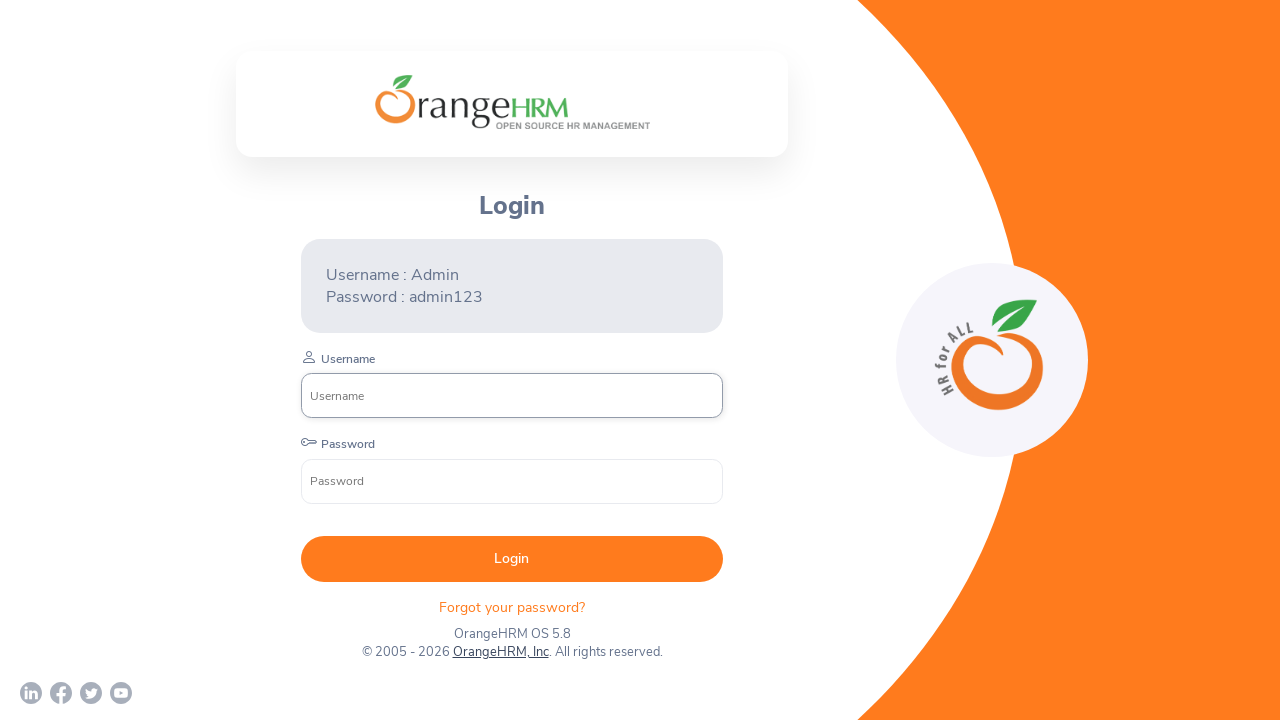

Printed current URL to console
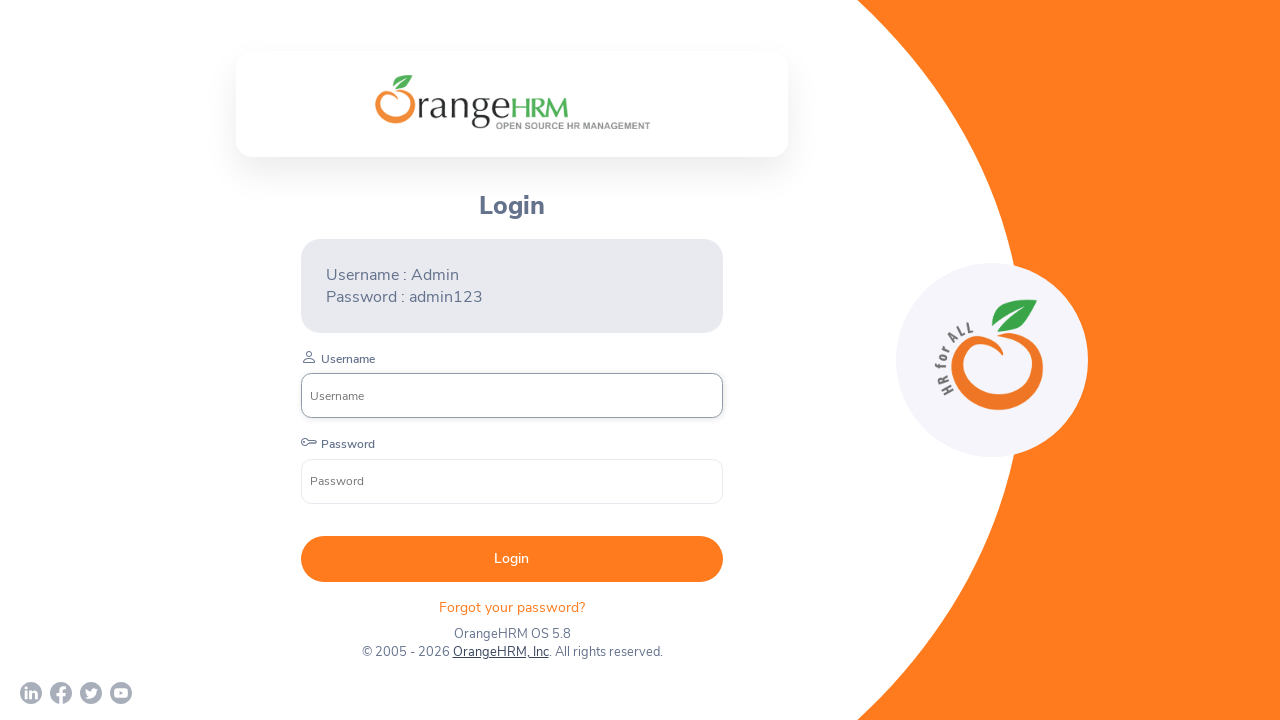

Waited for login page DOM to fully load
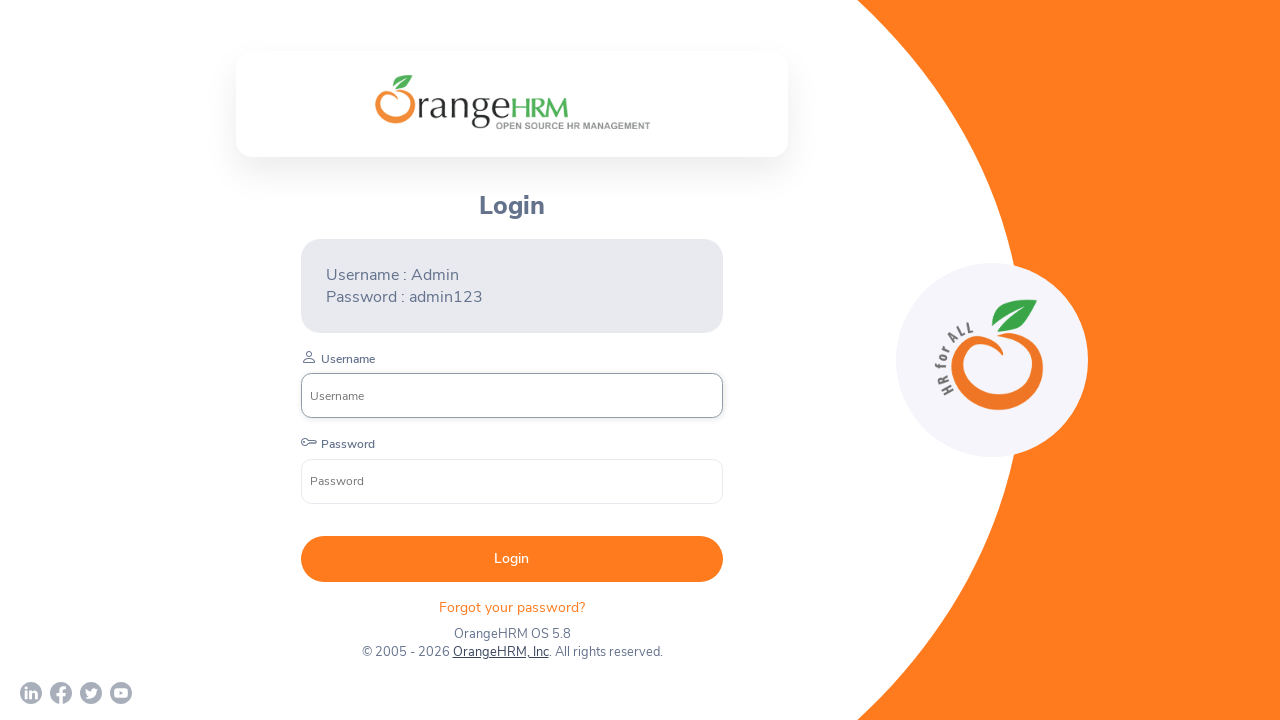

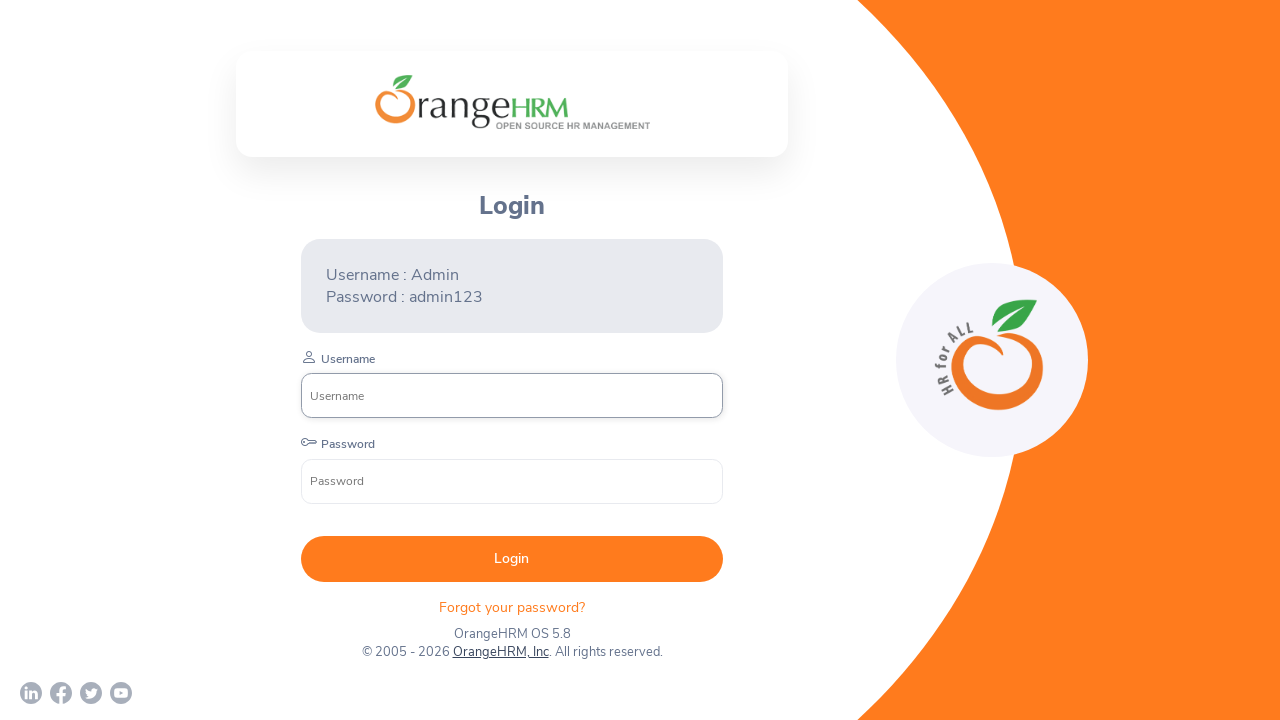